Searches for an IP address across multiple security and reputation checking services including VirusTotal, IPVoid, MxToolbox, and IBM X-Force

Starting URL: https://www.virustotal.com/gui/ip-address/192.168.1.1

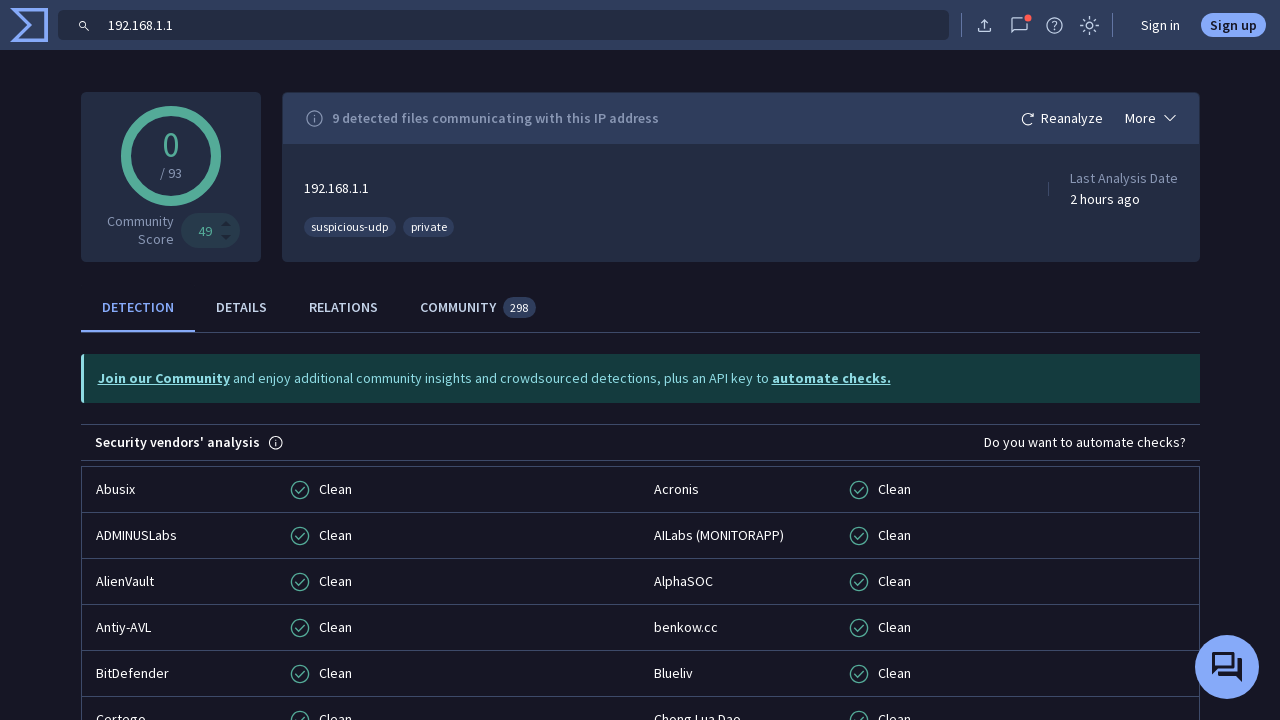

Created new page for IPVoid
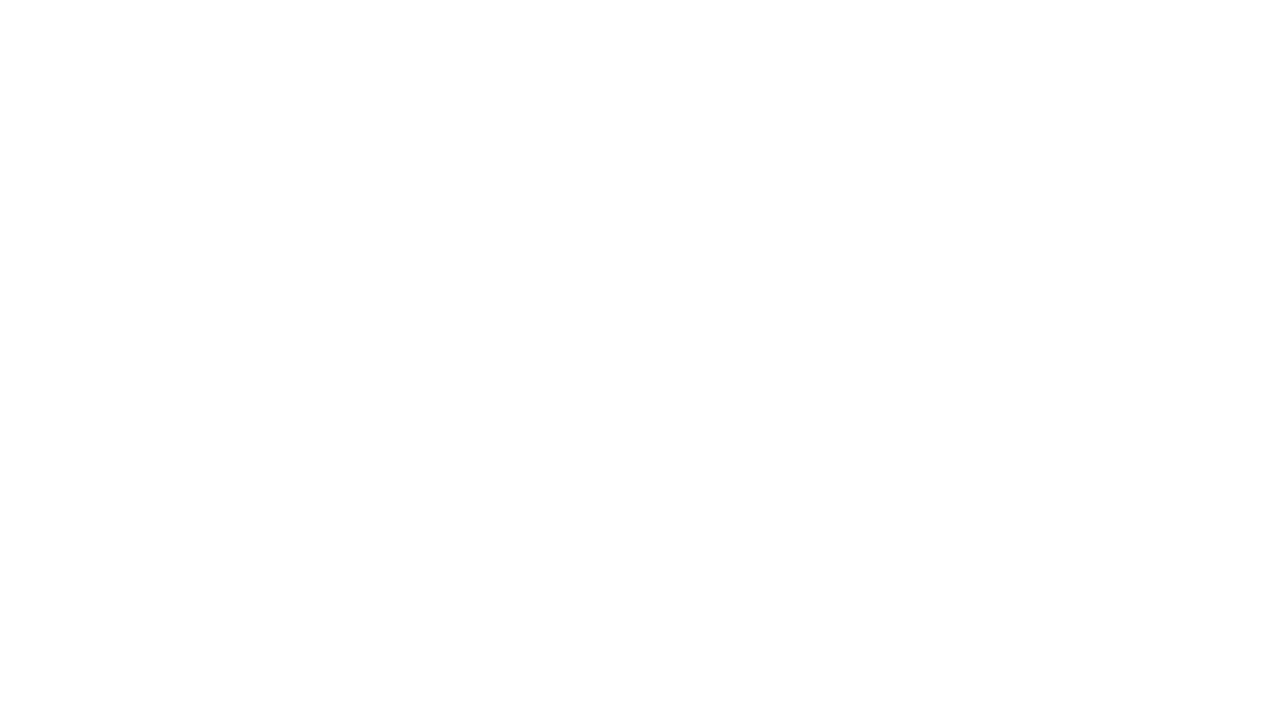

Navigated to IPVoid IP blacklist check page
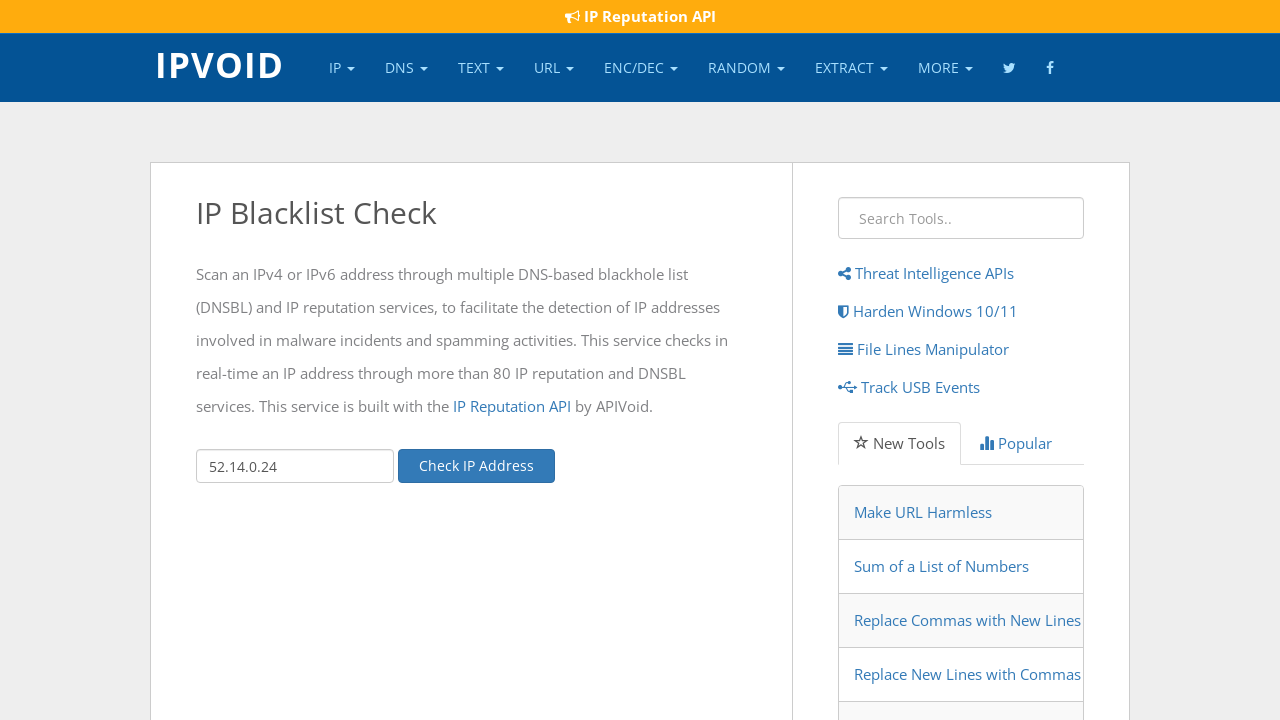

Located IPVoid search field
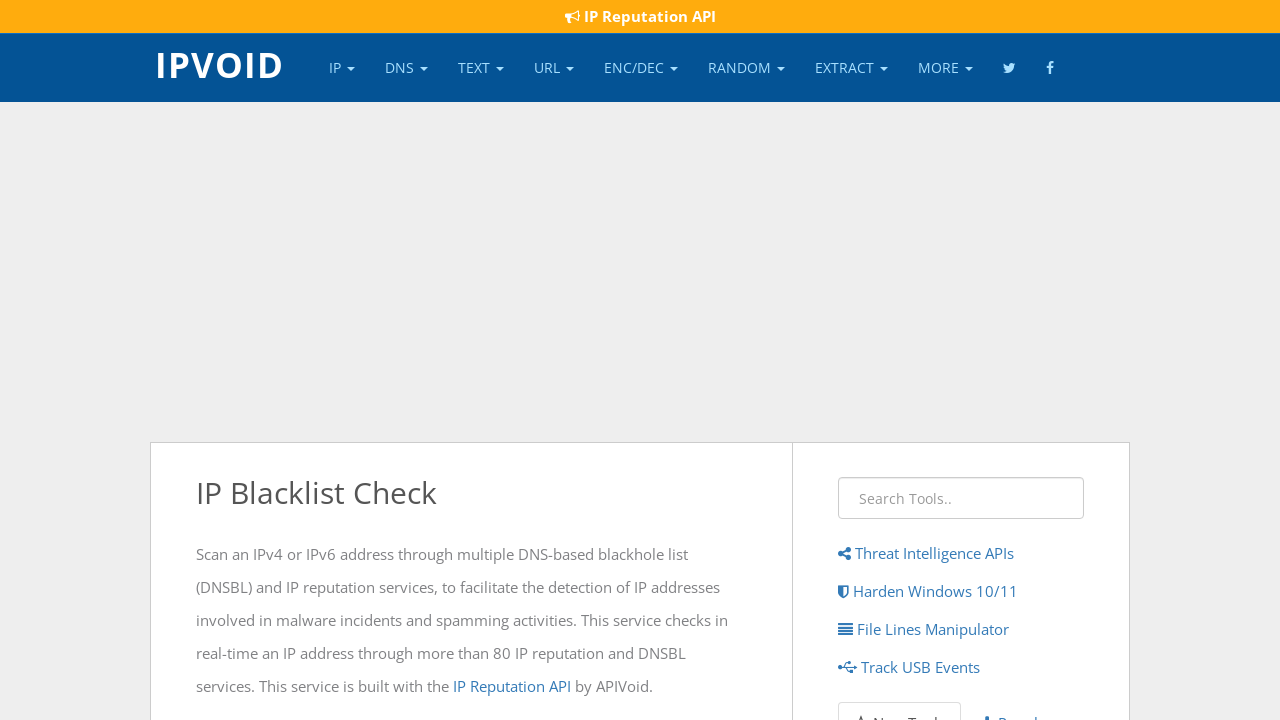

Cleared IPVoid search field on #ipAddr
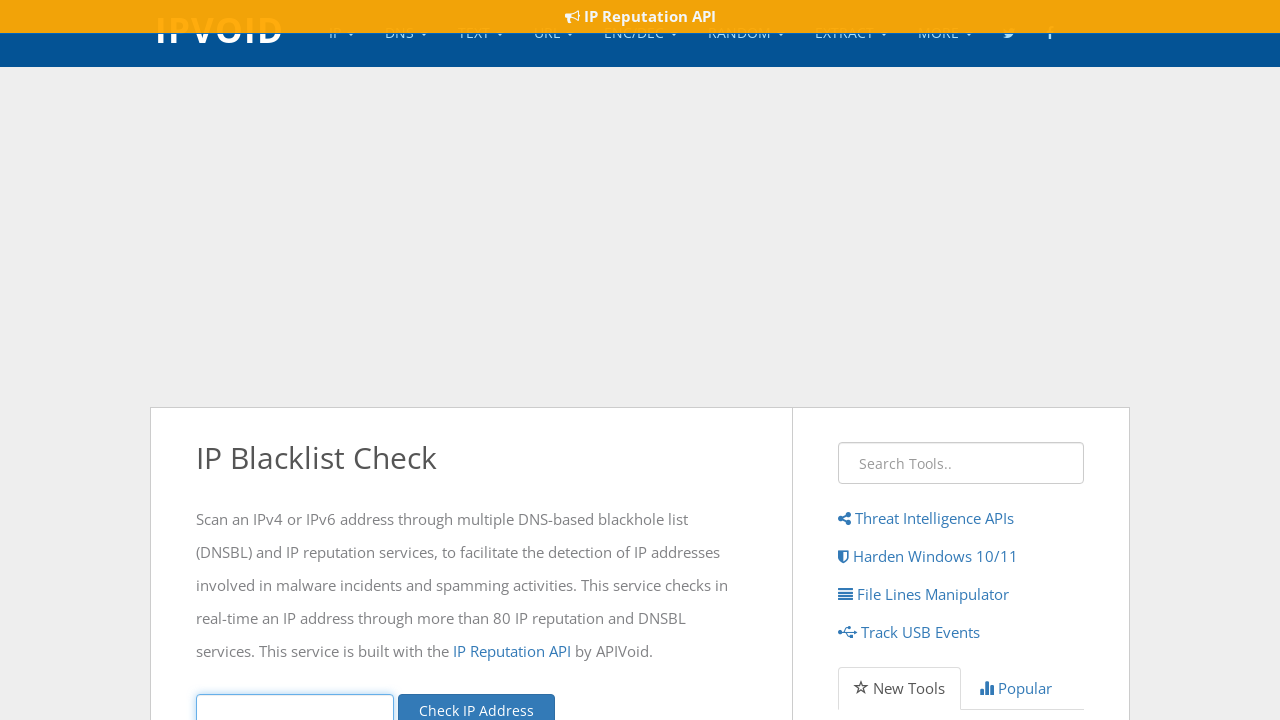

Filled IPVoid search field with IP address 192.168.1.1 on #ipAddr
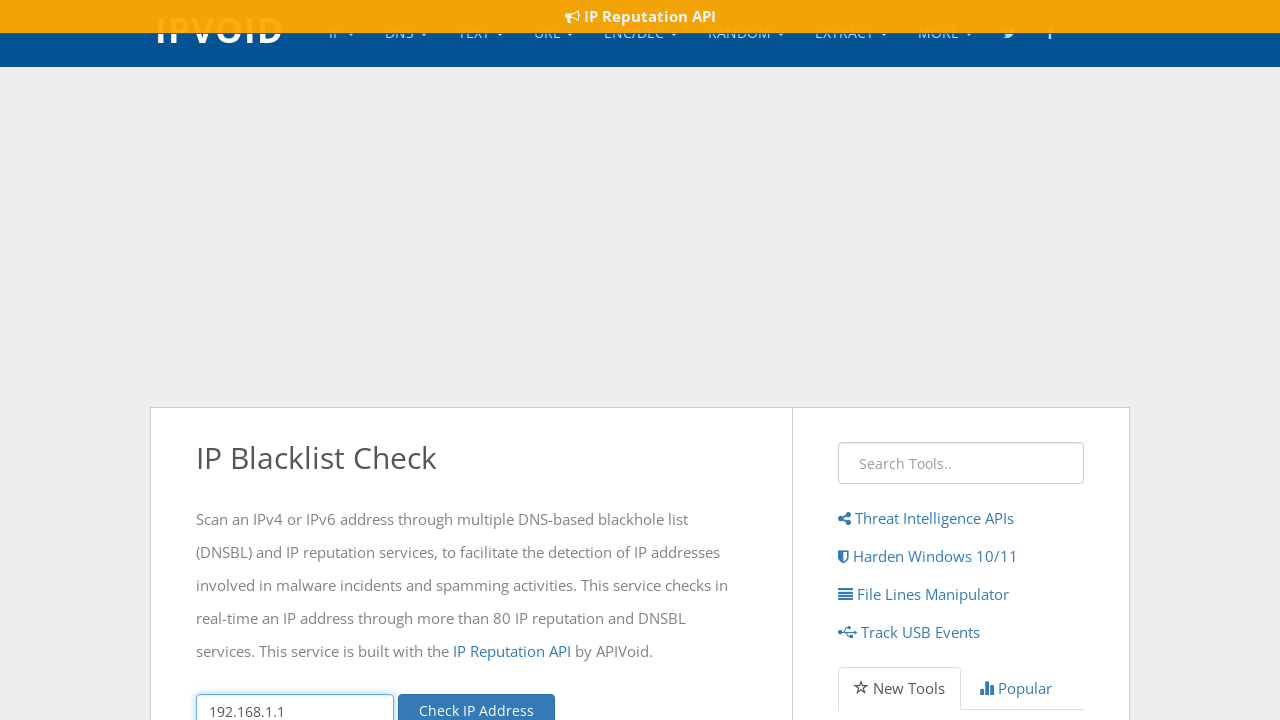

Pressed Enter to search for IP on IPVoid on #ipAddr
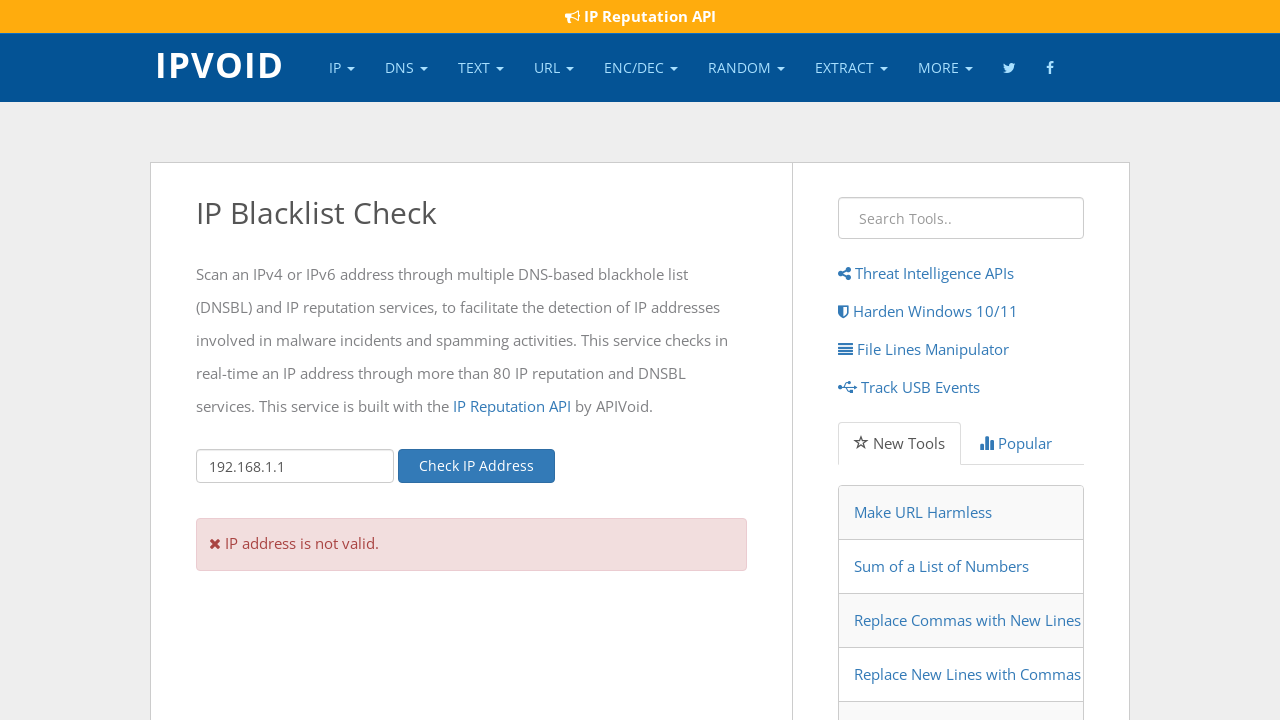

Created new page for MxToolbox
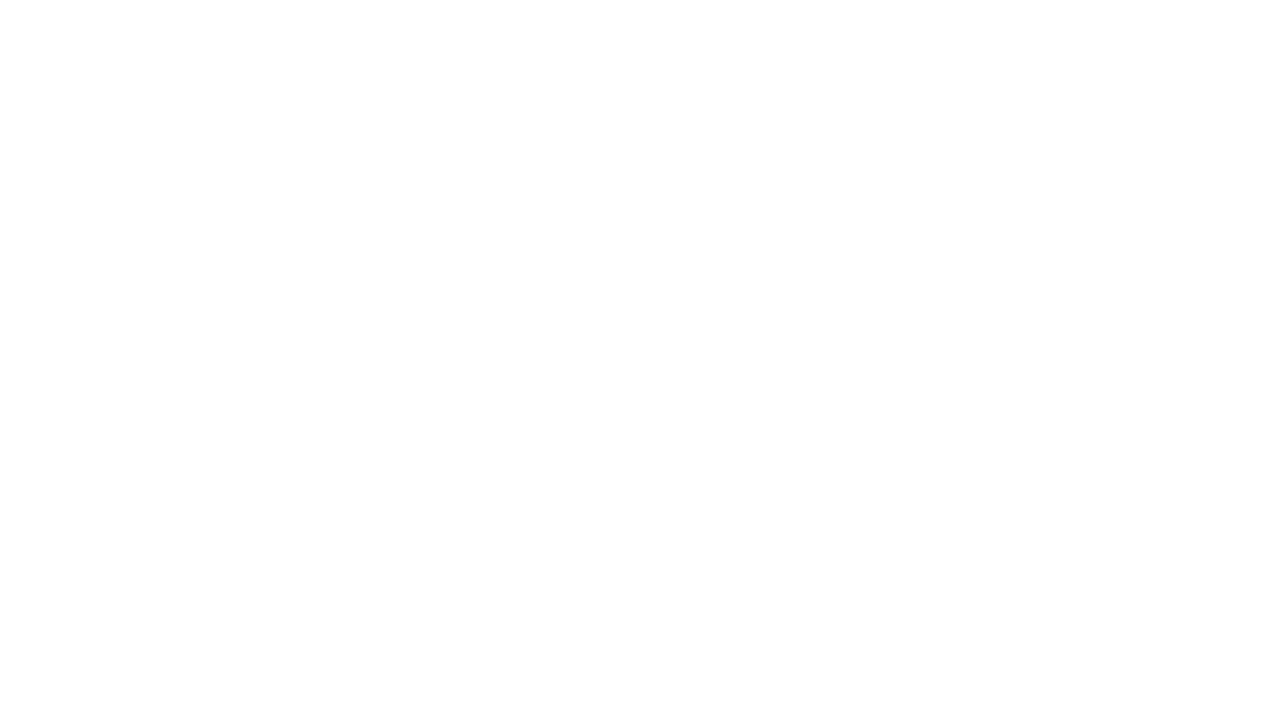

Navigated to MxToolbox blacklist check page
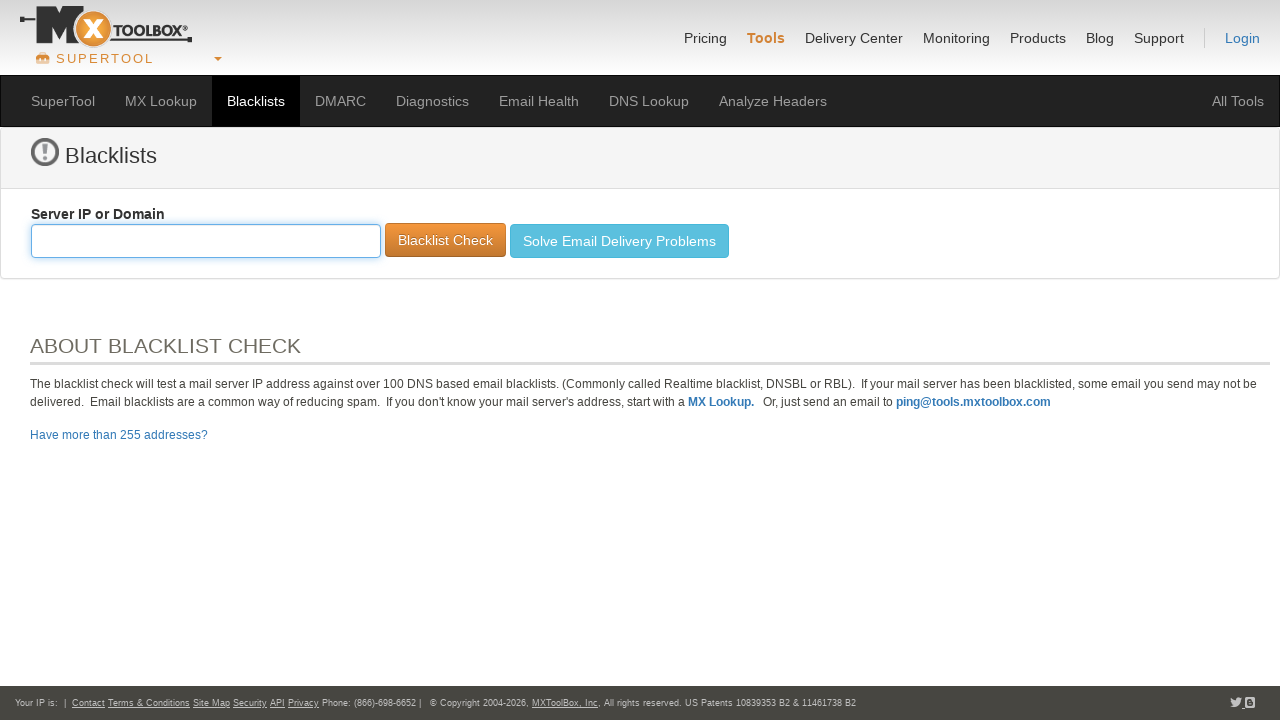

Located MxToolbox search field
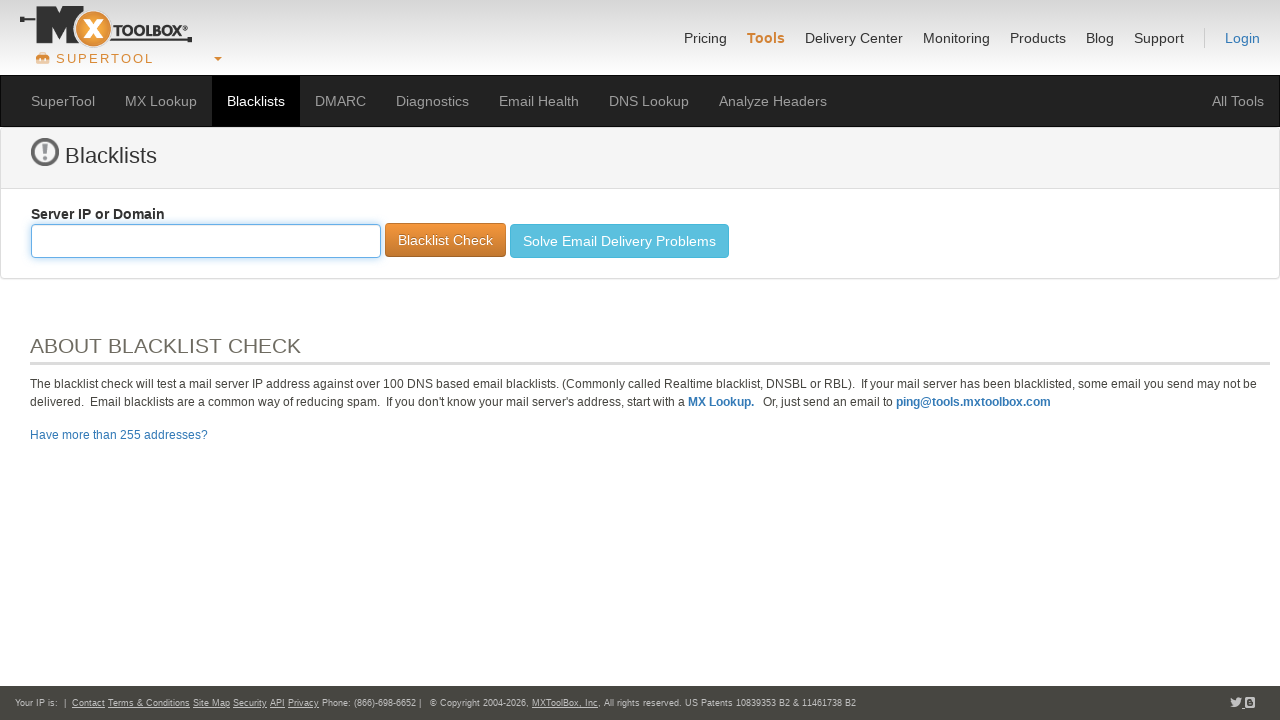

Cleared MxToolbox search field on #ctl00_ContentPlaceHolder1_ucToolhandler_txtToolInput
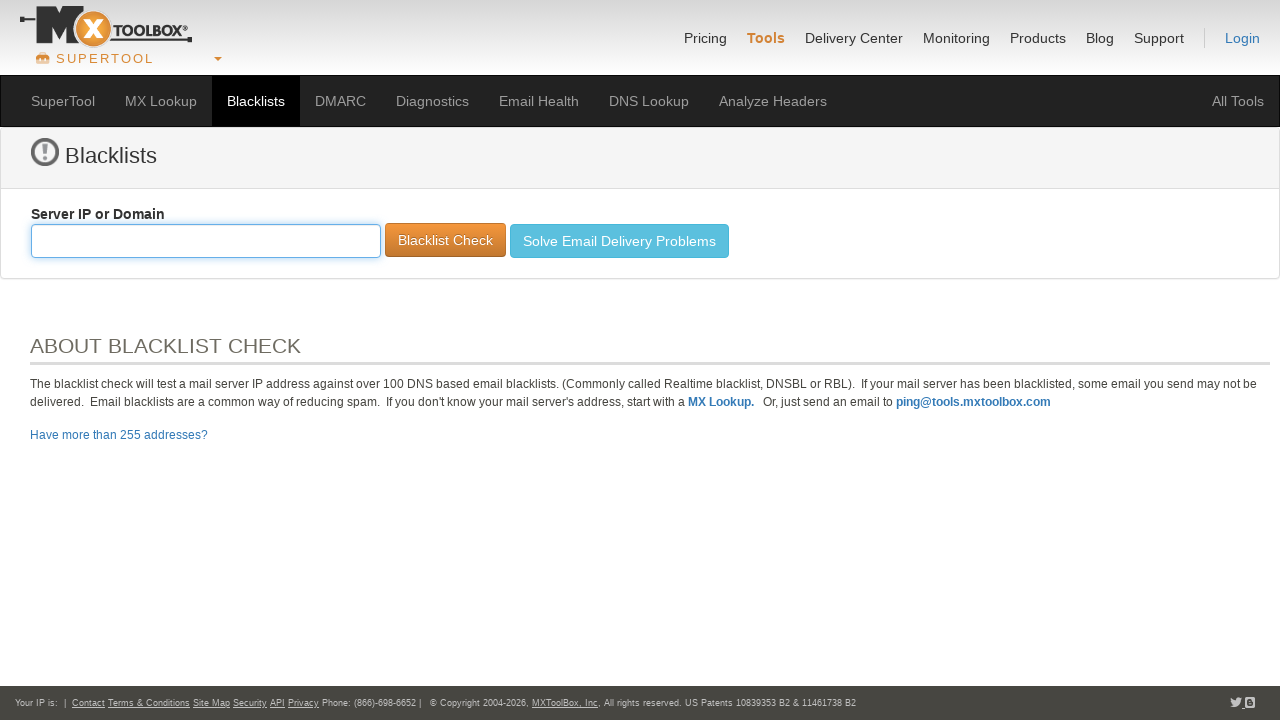

Filled MxToolbox search field with IP address 192.168.1.1 on #ctl00_ContentPlaceHolder1_ucToolhandler_txtToolInput
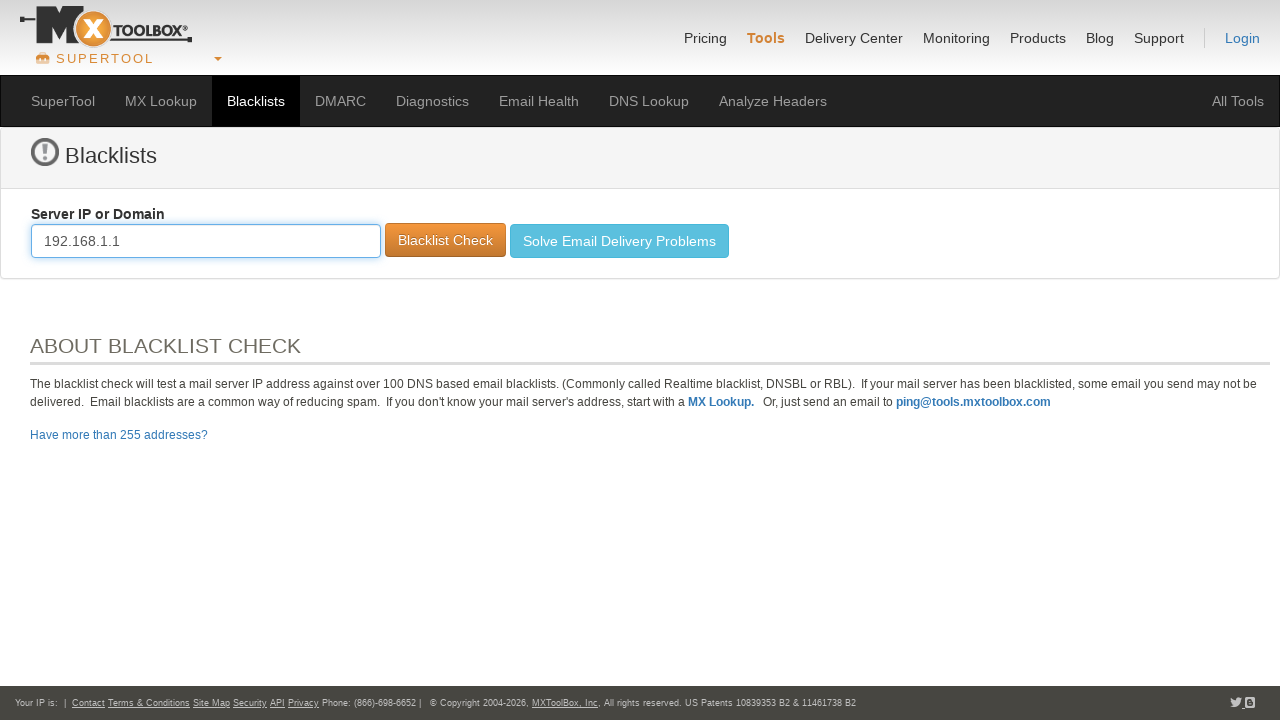

Clicked search button on MxToolbox at (446, 240) on #ctl00_ContentPlaceHolder1_ucToolhandler_btnAction
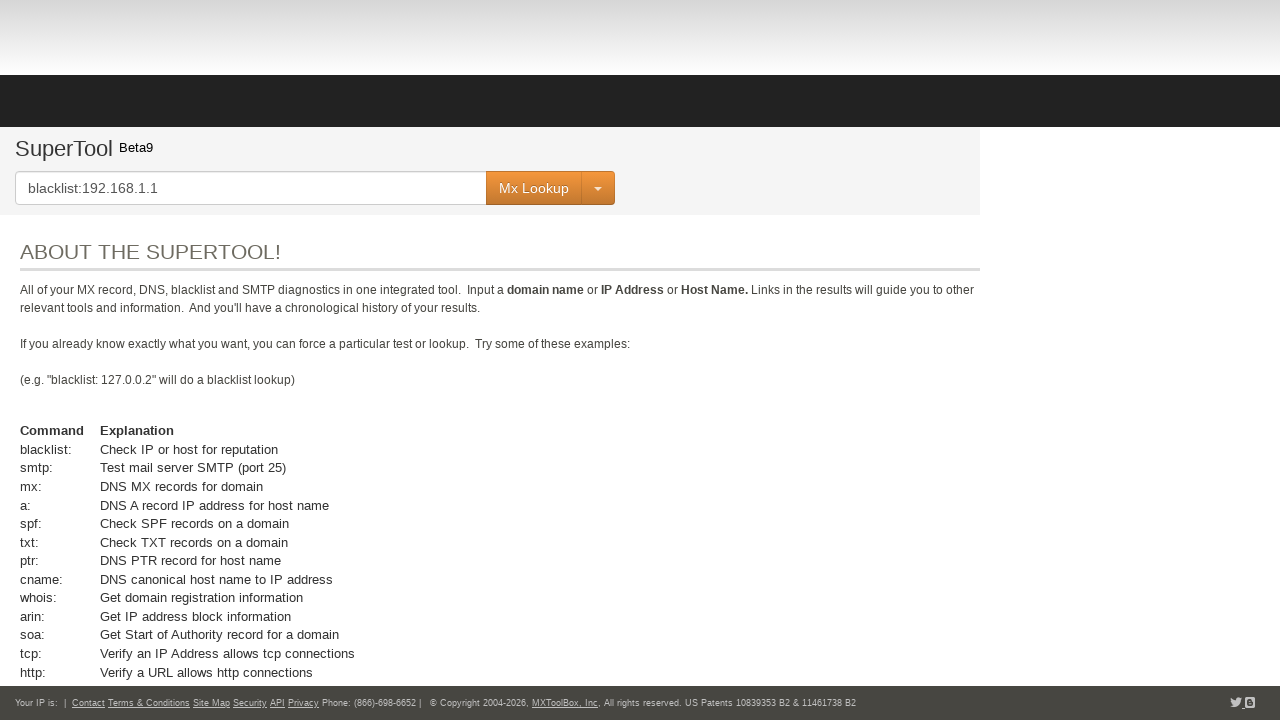

Created new page for IBM X-Force
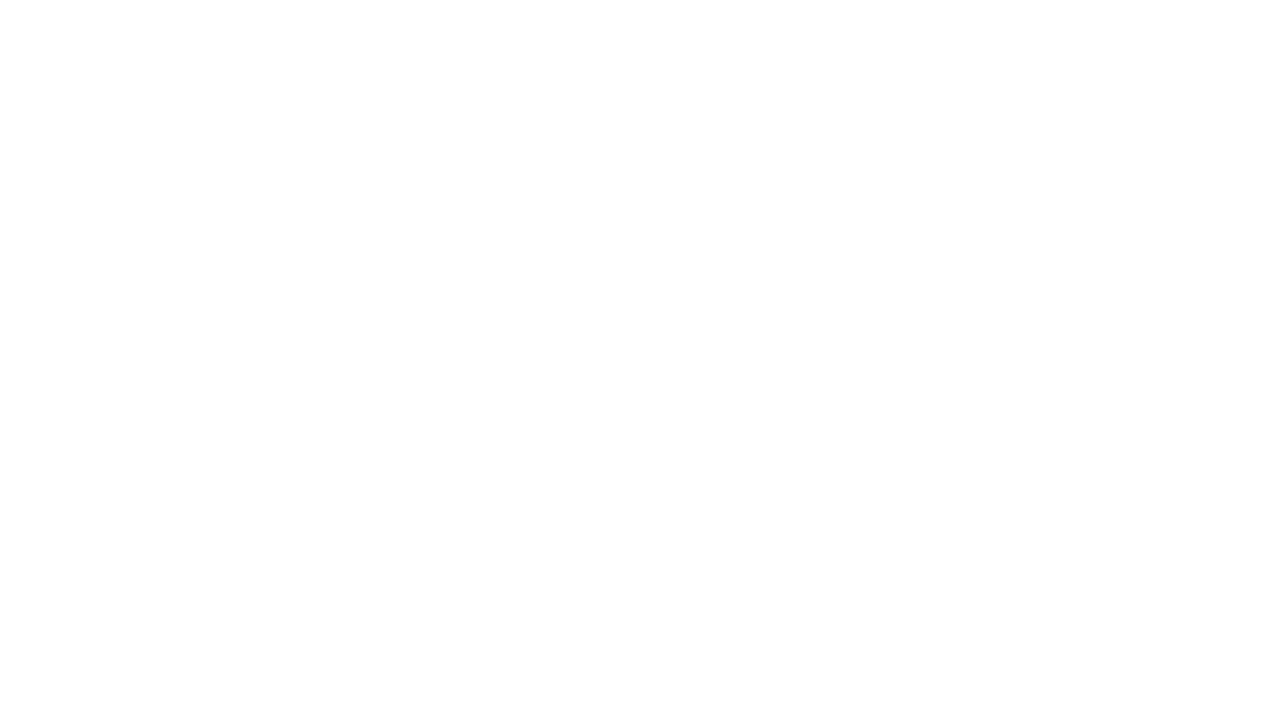

Navigated to IBM X-Force Exchange page
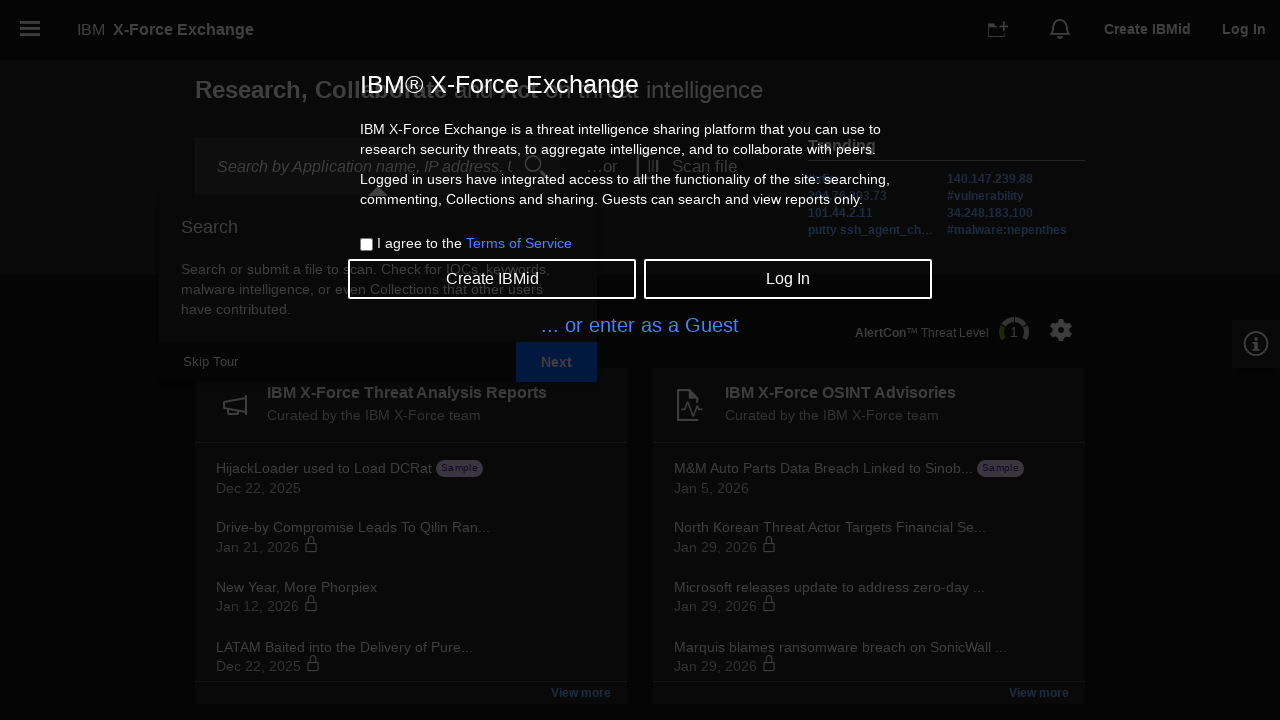

Checked terms and conditions checkbox on IBM X-Force at (366, 244) on #termsCheckbox
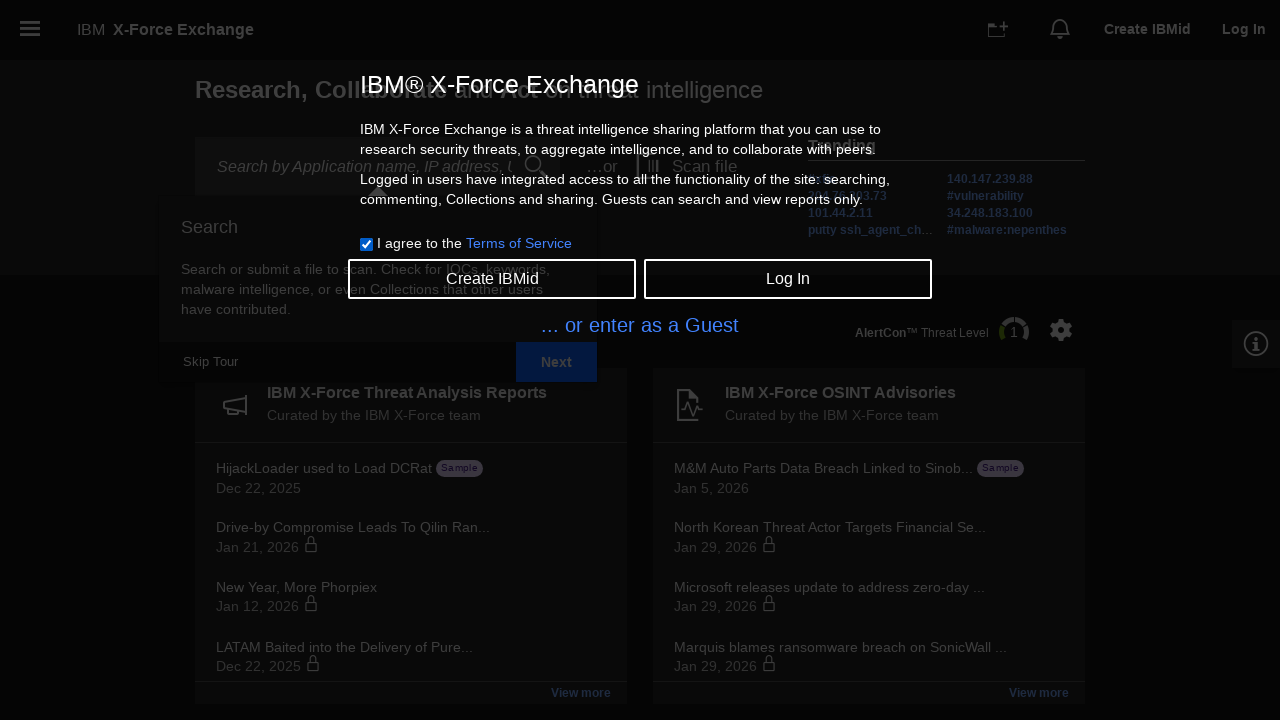

Clicked guest login button on IBM X-Force at (640, 325) on .guestlogin > a:nth-child(1)
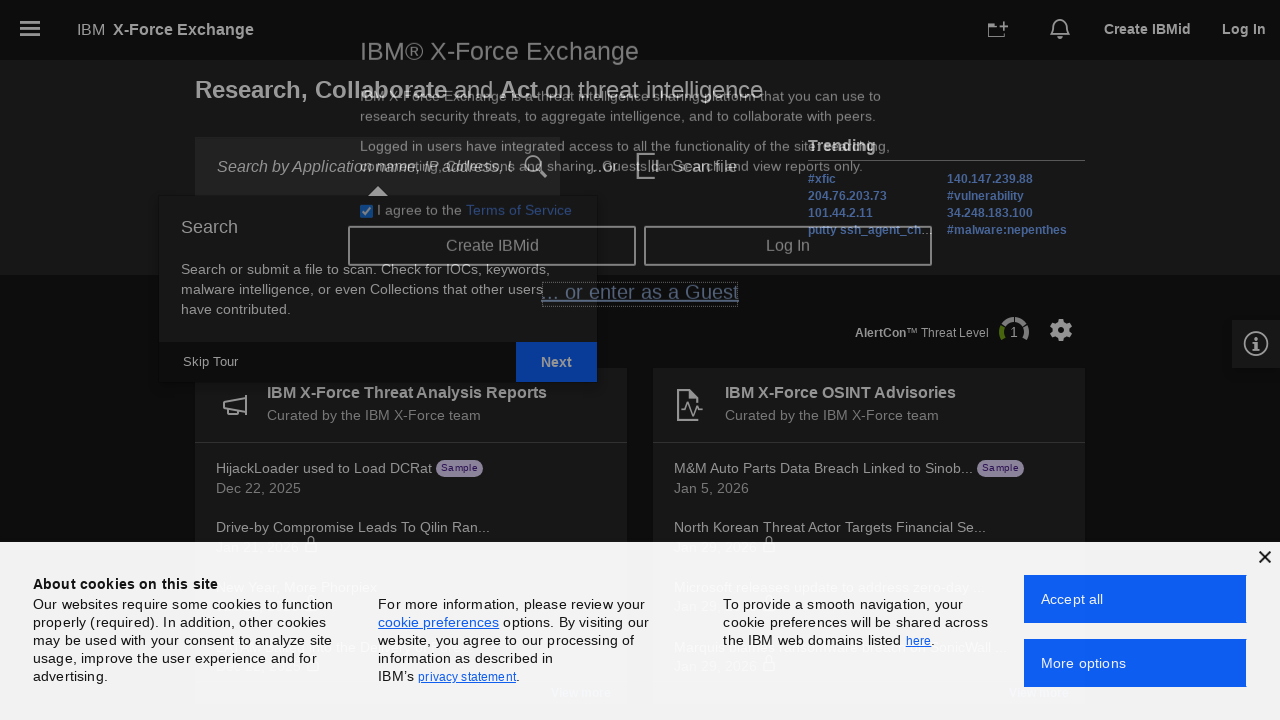

Located IBM X-Force search field
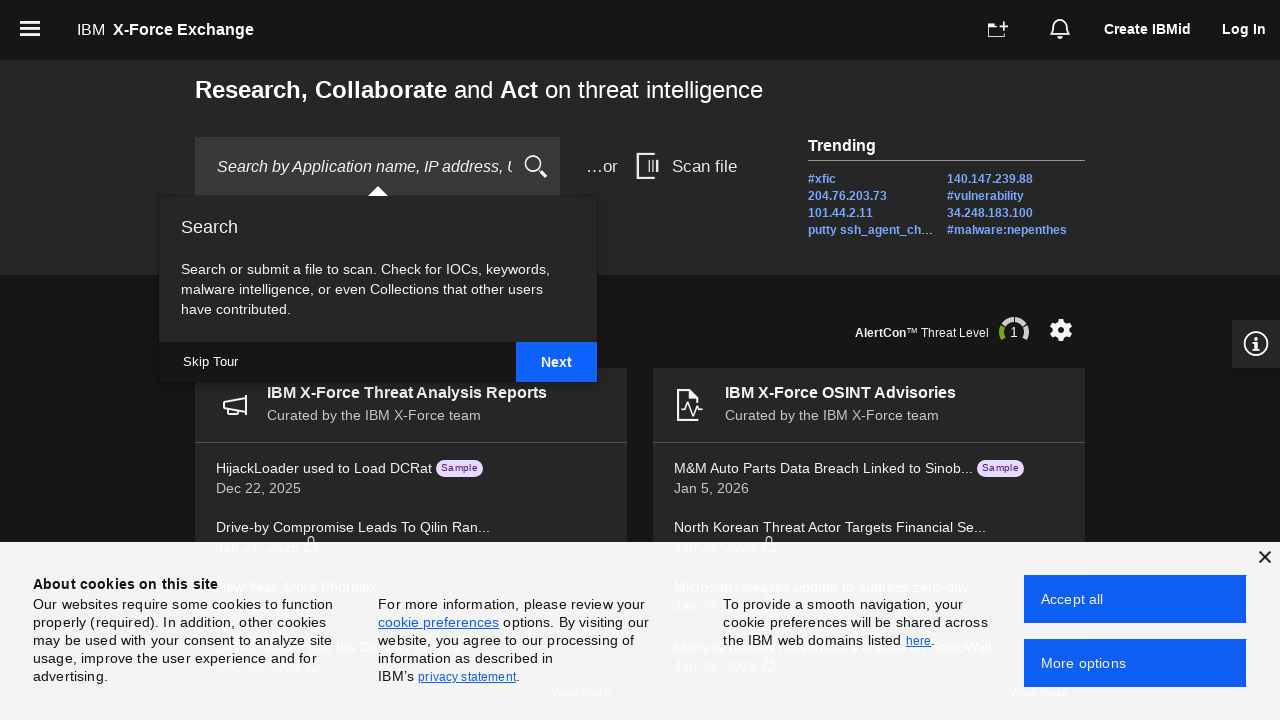

Cleared IBM X-Force search field on #top_search
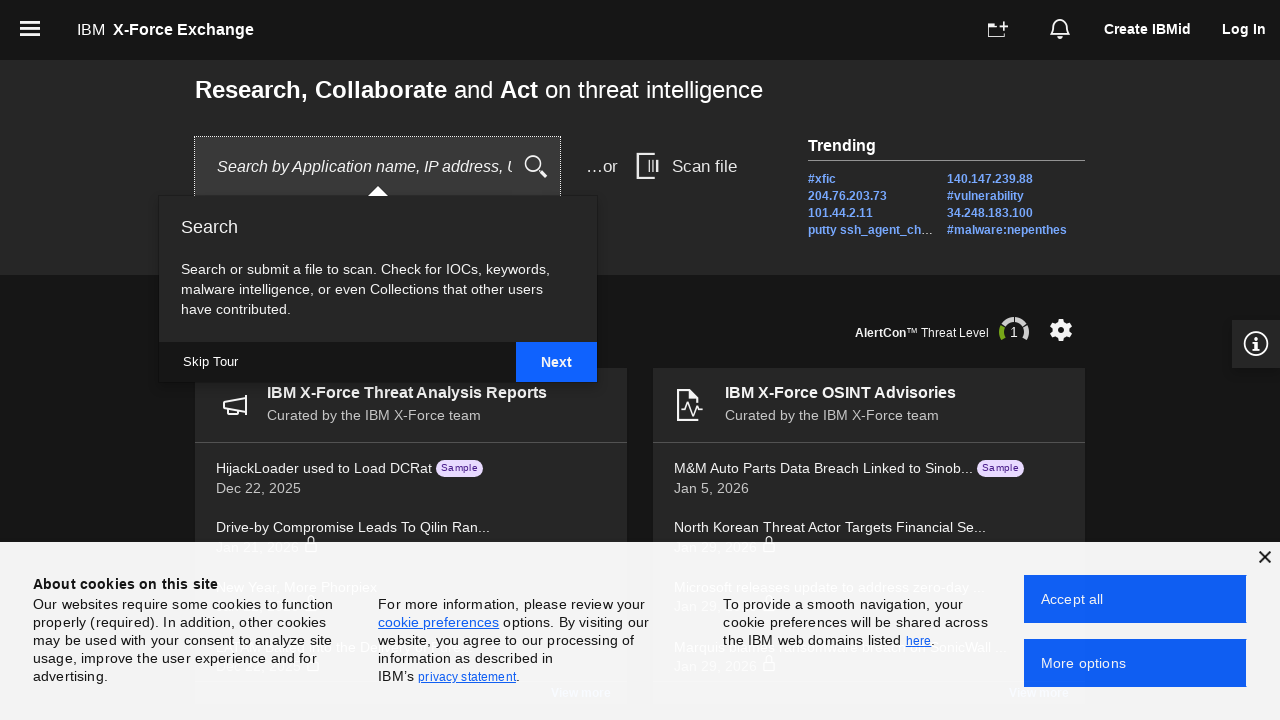

Filled IBM X-Force search field with IP address 192.168.1.1 on #top_search
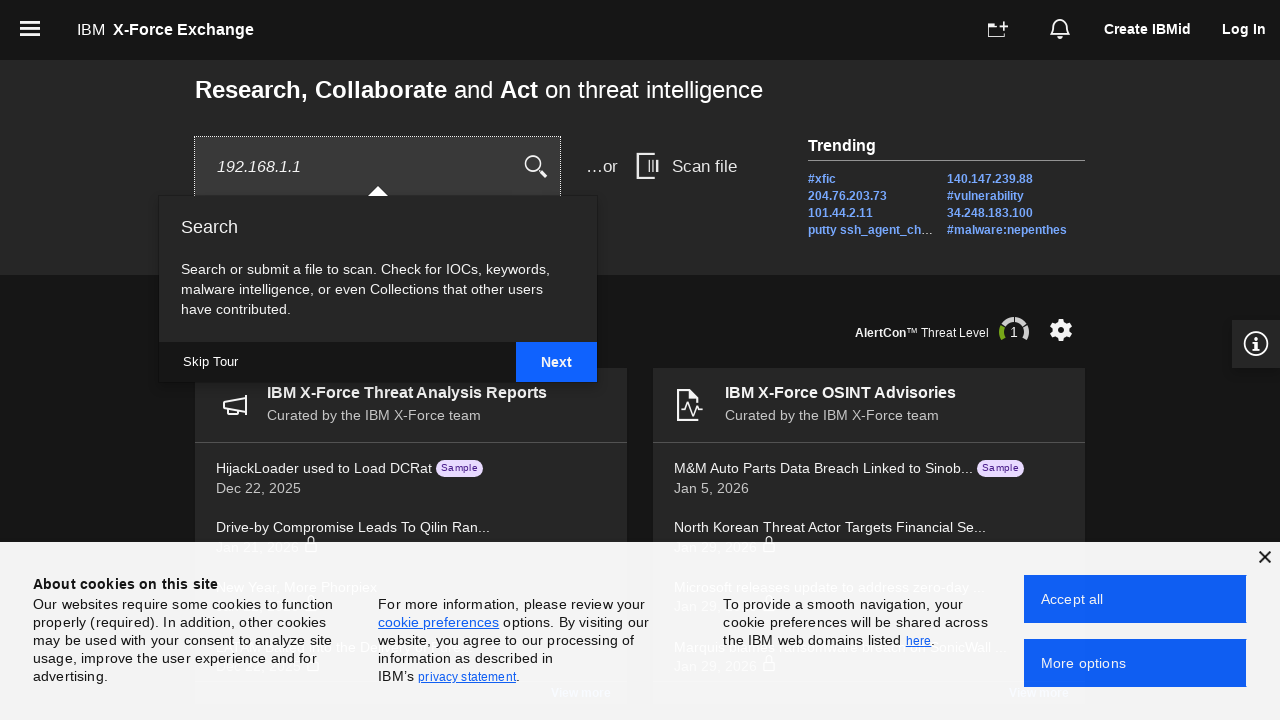

Pressed Enter to search for IP on IBM X-Force on #top_search
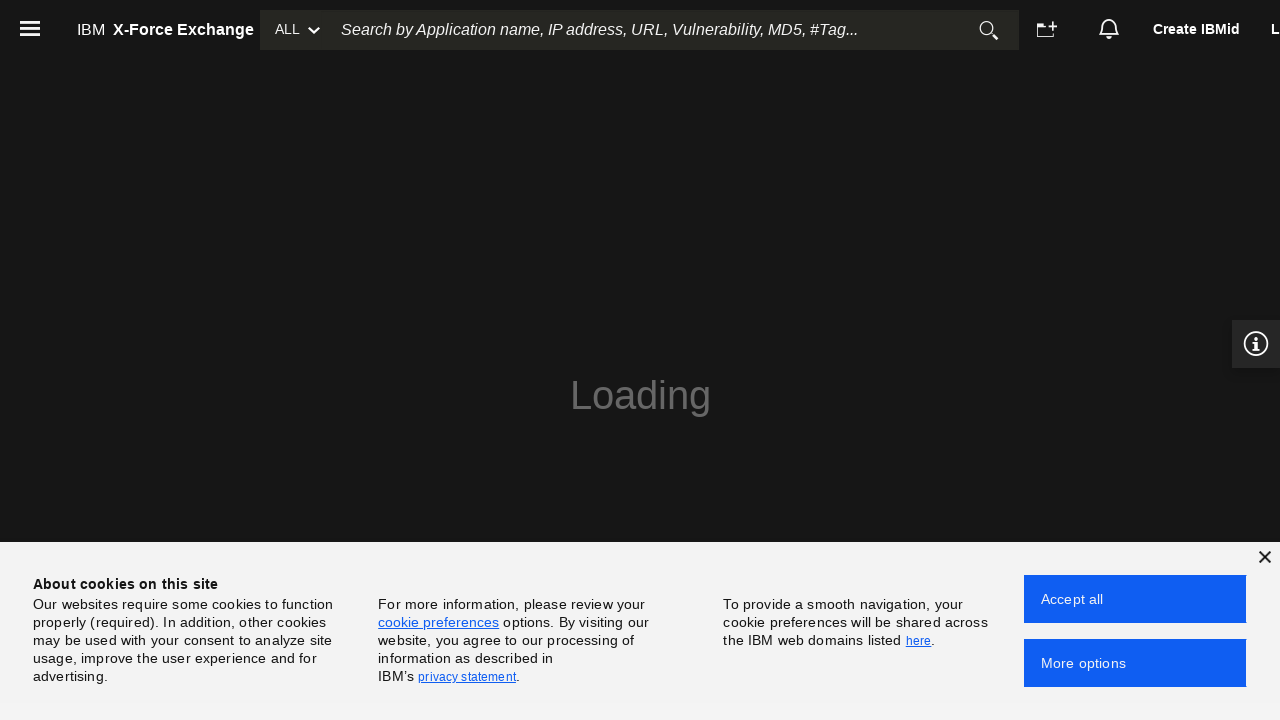

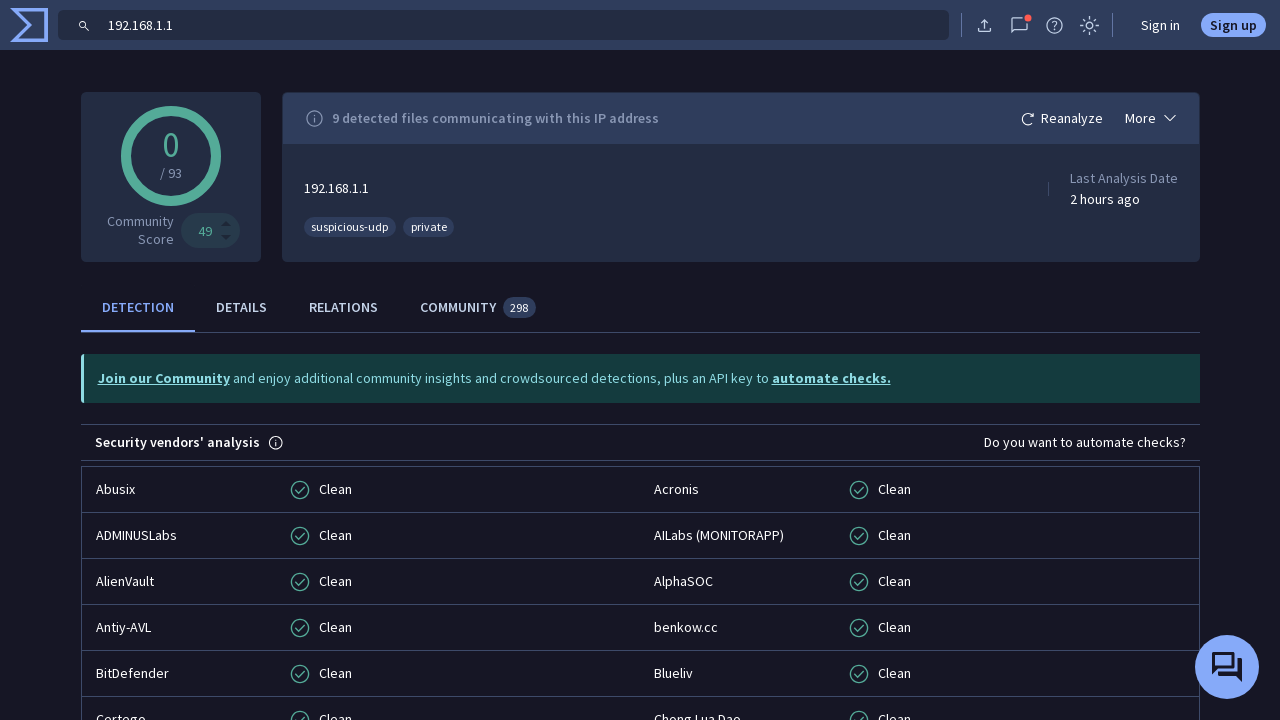